Tests text box form by filling in user details (name, email, current address, permanent address) and submitting the form

Starting URL: https://demoqa.com/text-box

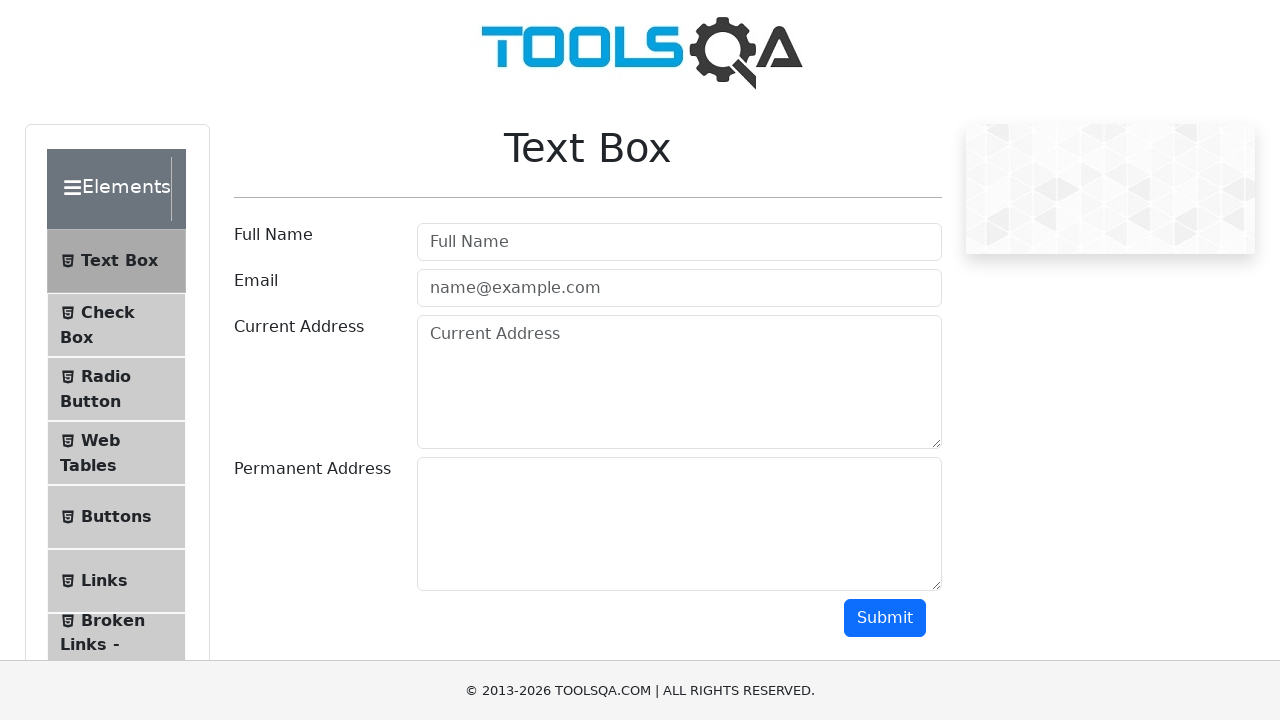

Filled in Full Name field with 'Full Name Test Write' on #userName
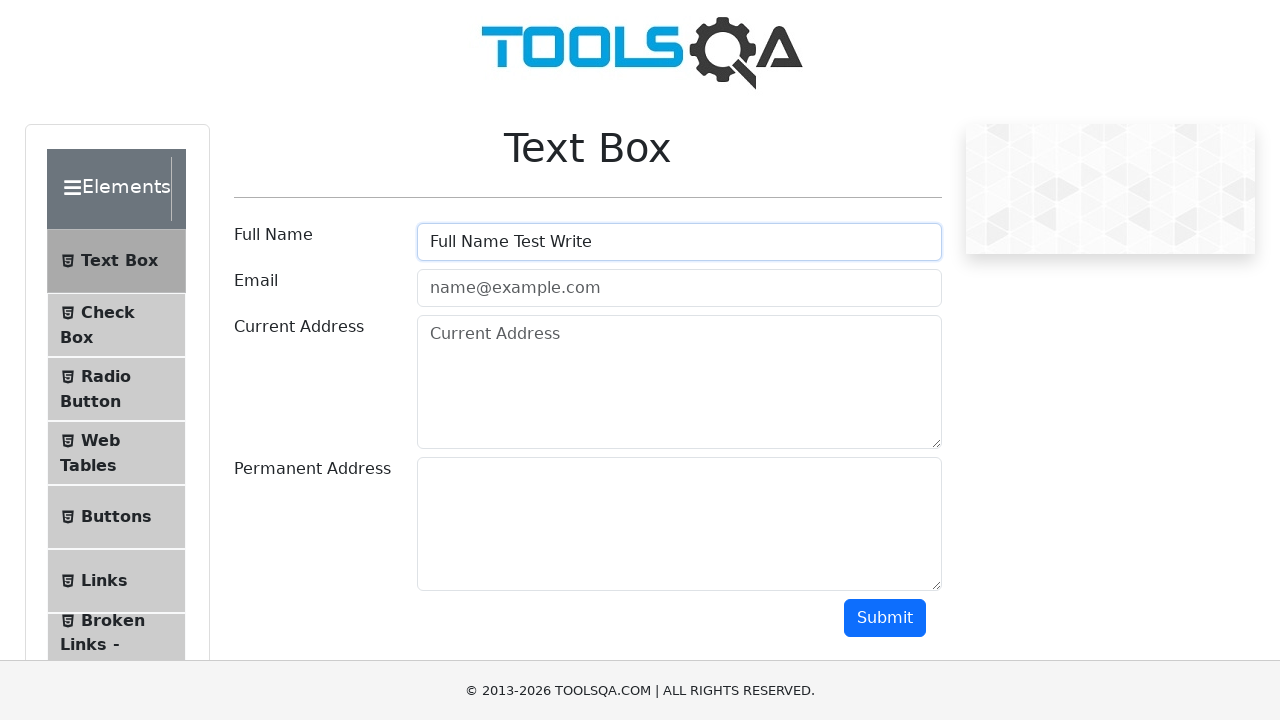

Waited 3 seconds after entering Full Name
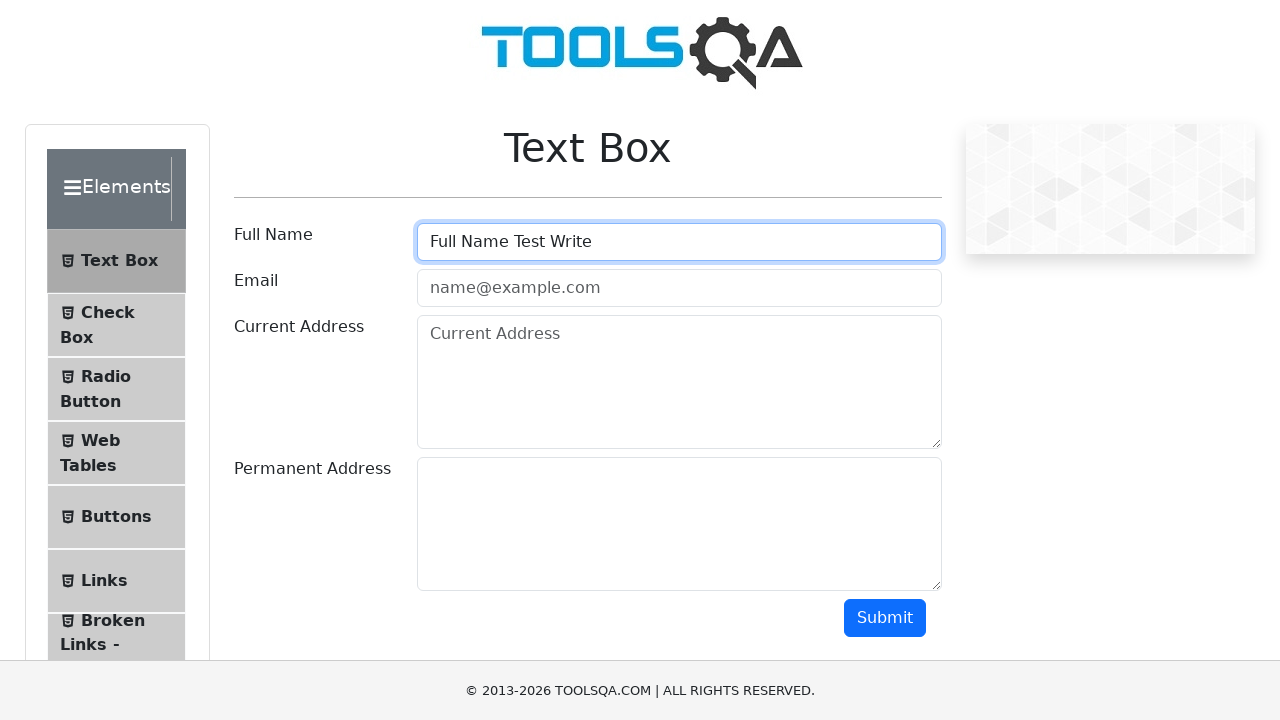

Filled in Email field with 'testmail@gmail.com' on #userEmail
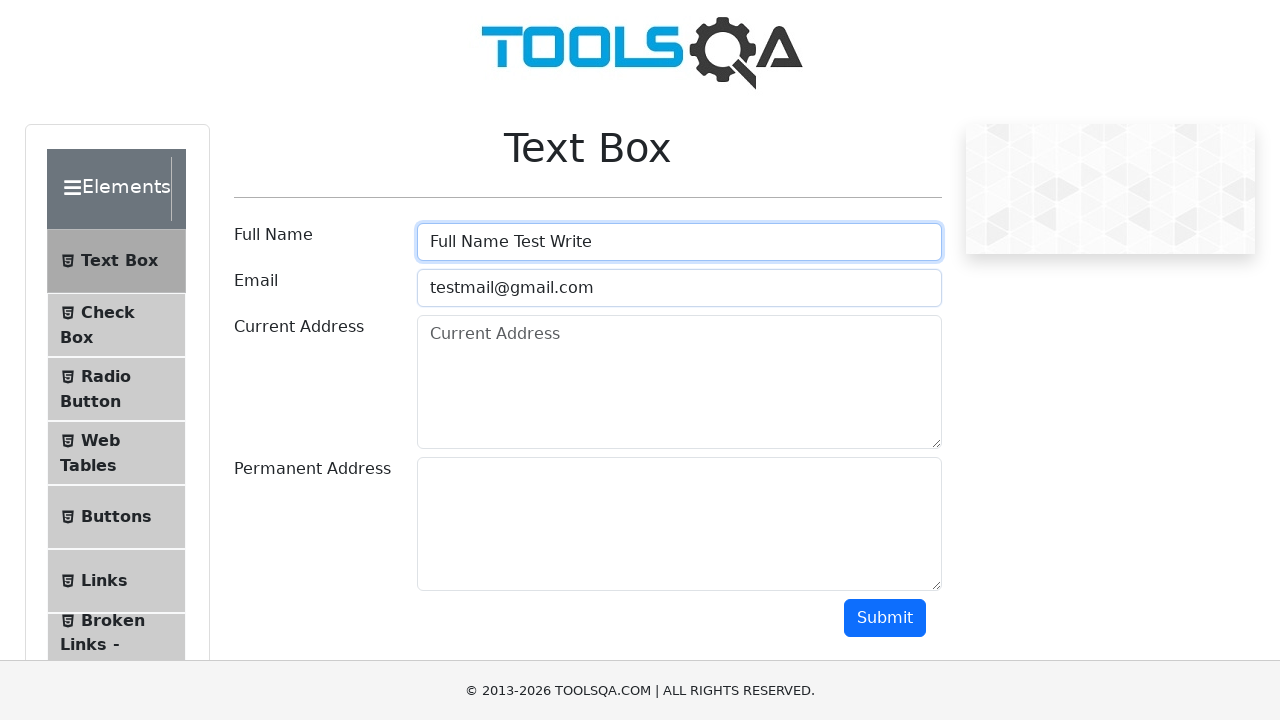

Waited 3 seconds after entering Email
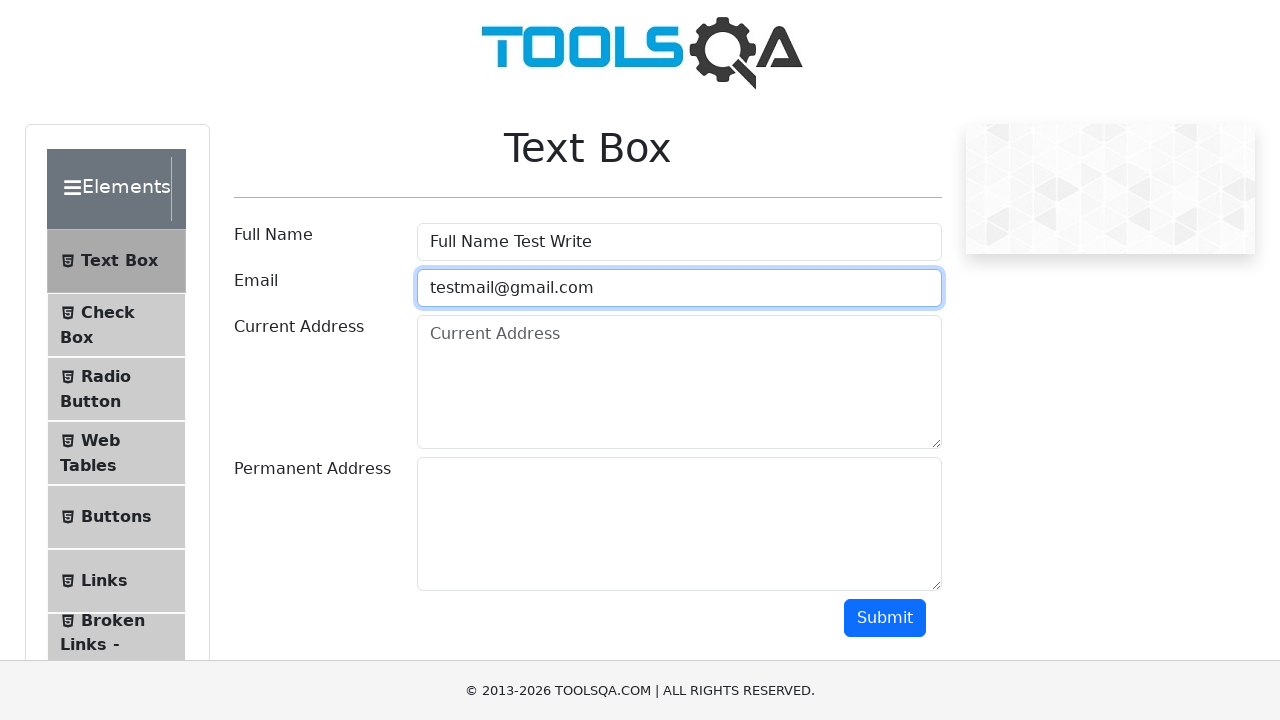

Filled in Current Address field with 'Test Current Address' on #currentAddress
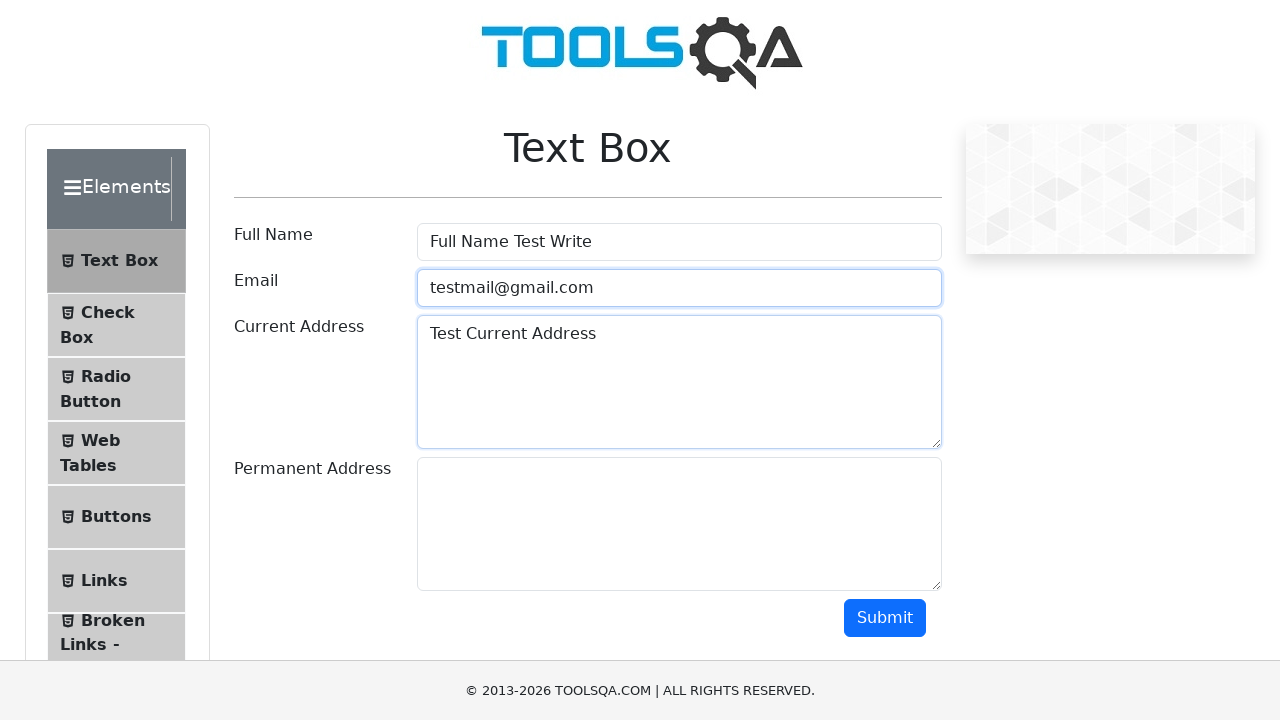

Waited 3 seconds after entering Current Address
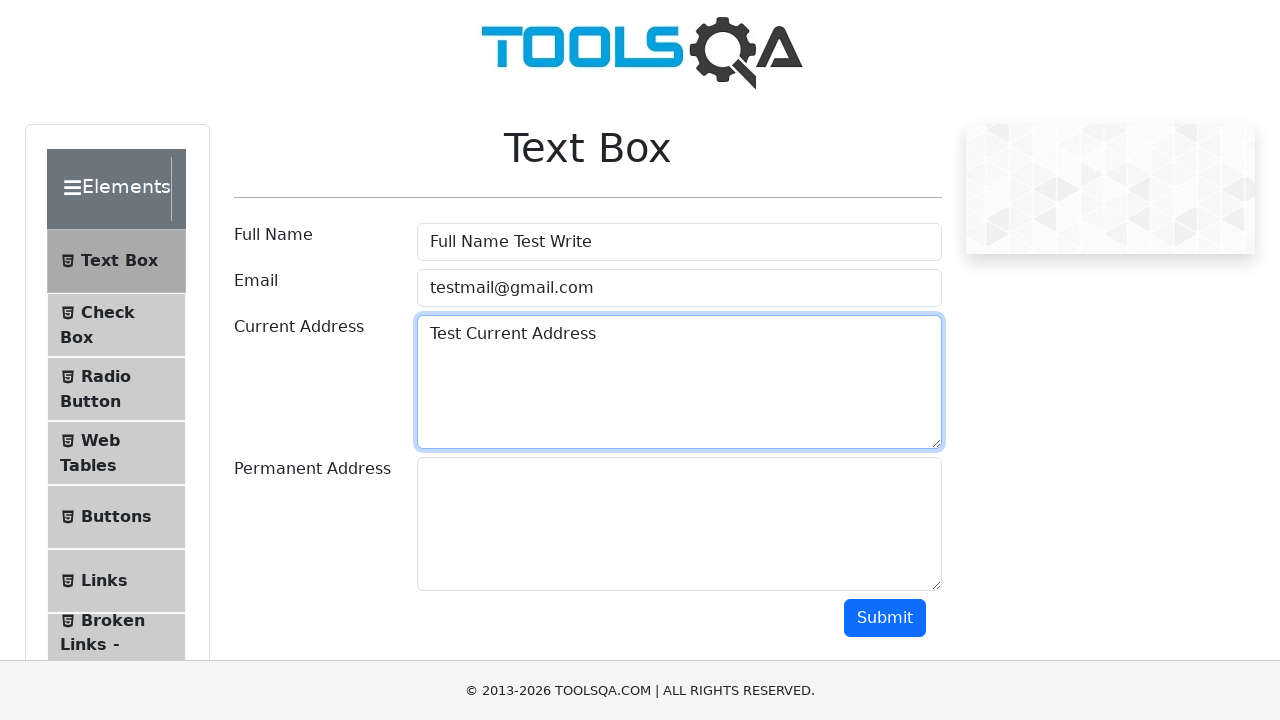

Filled in Permanent Address field with 'Test Permanent Address' on #permanentAddress
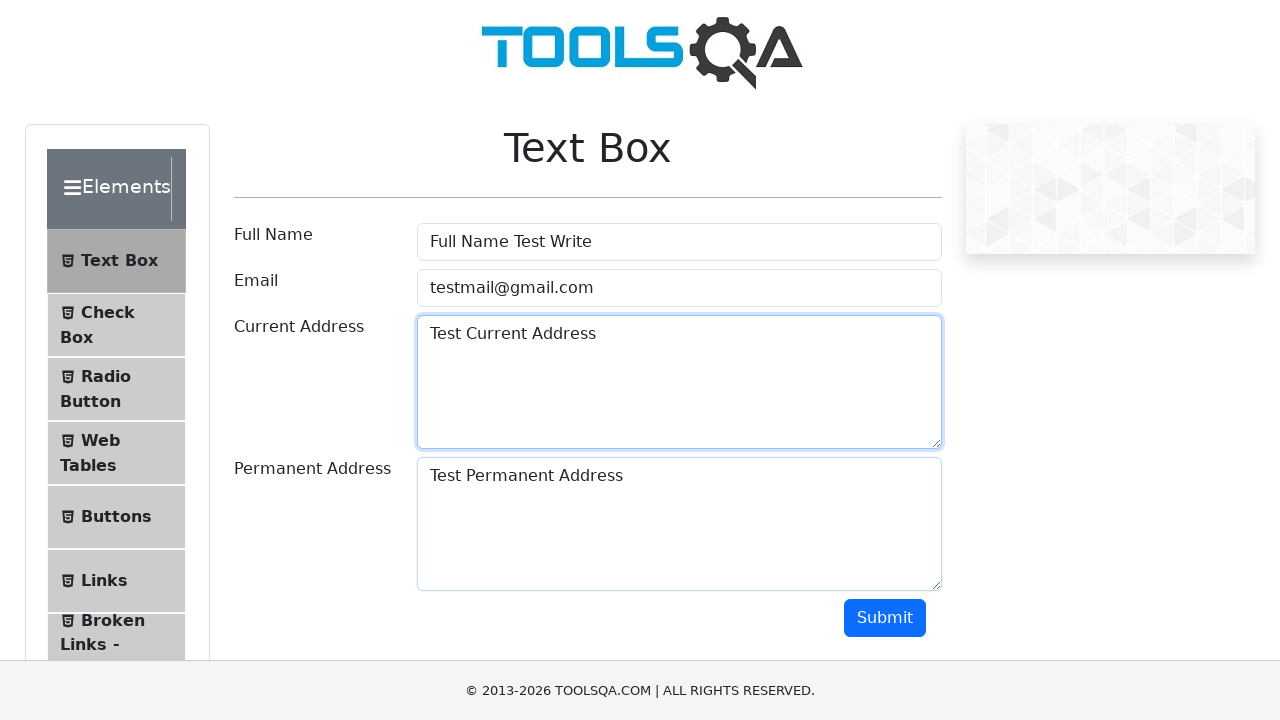

Waited 3 seconds after entering Permanent Address
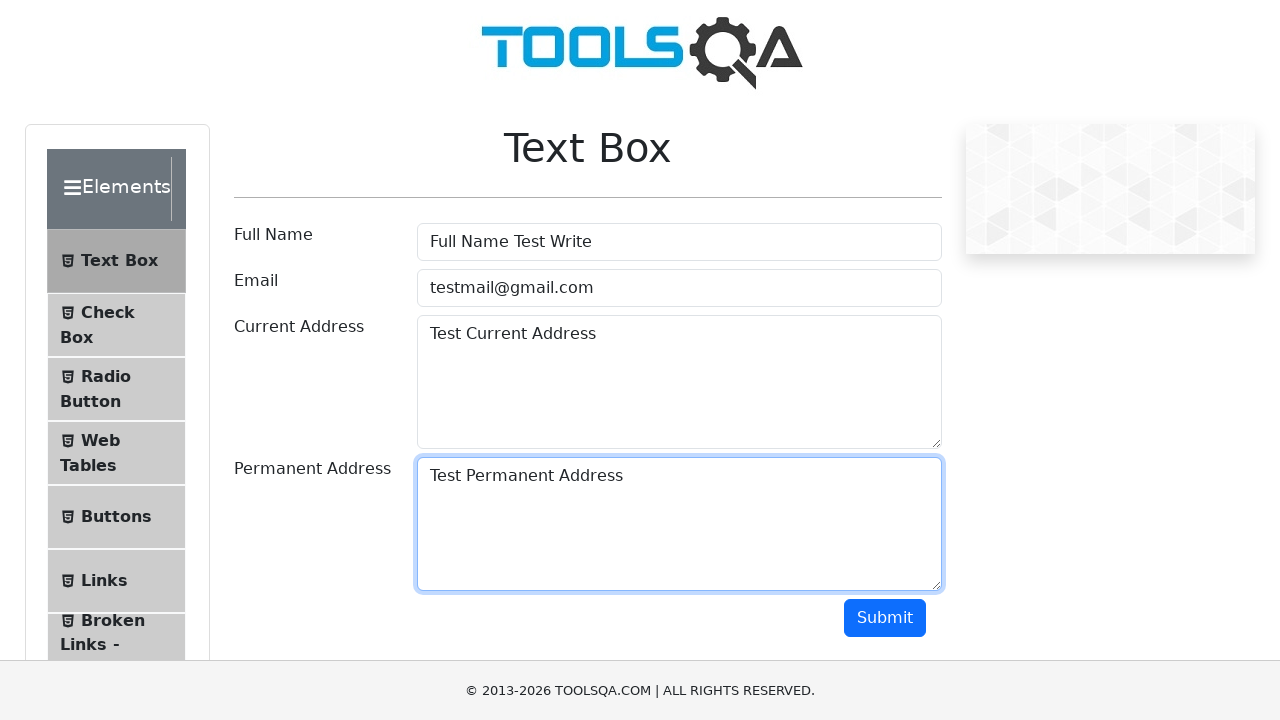

Scrolled down to bottom of page using End key
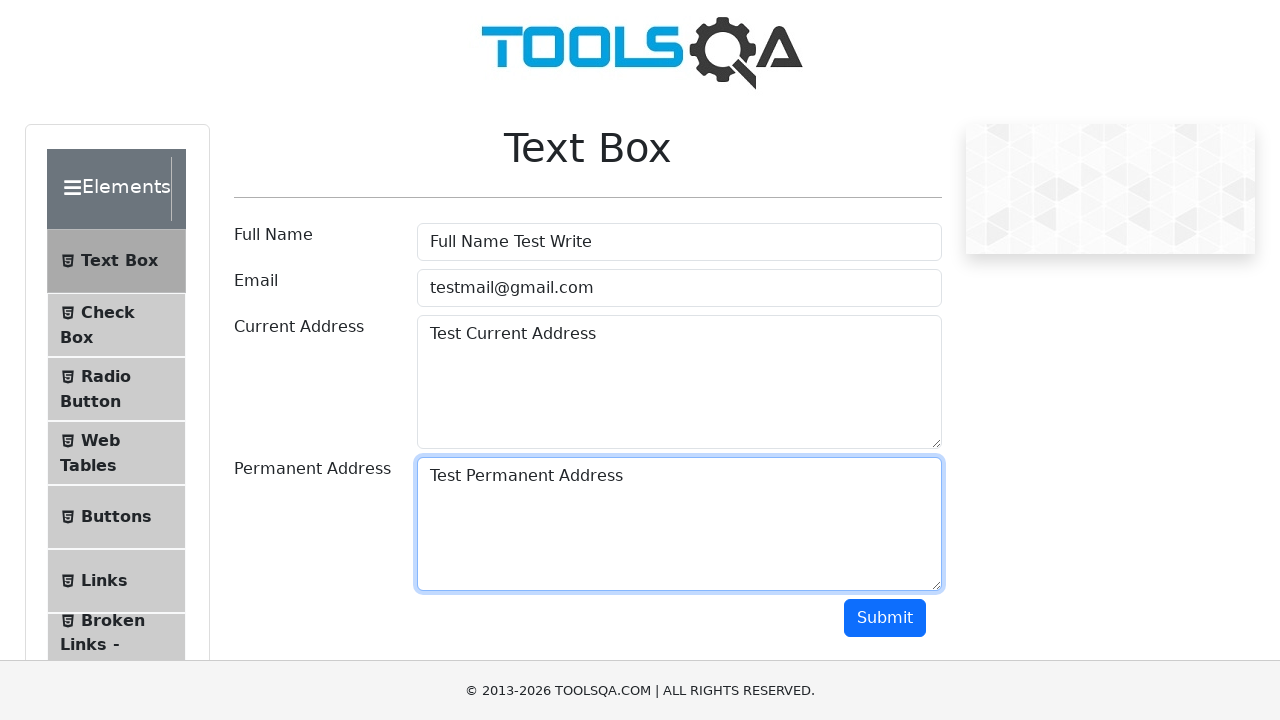

Clicked submit button to submit the text box form at (885, 618) on #submit
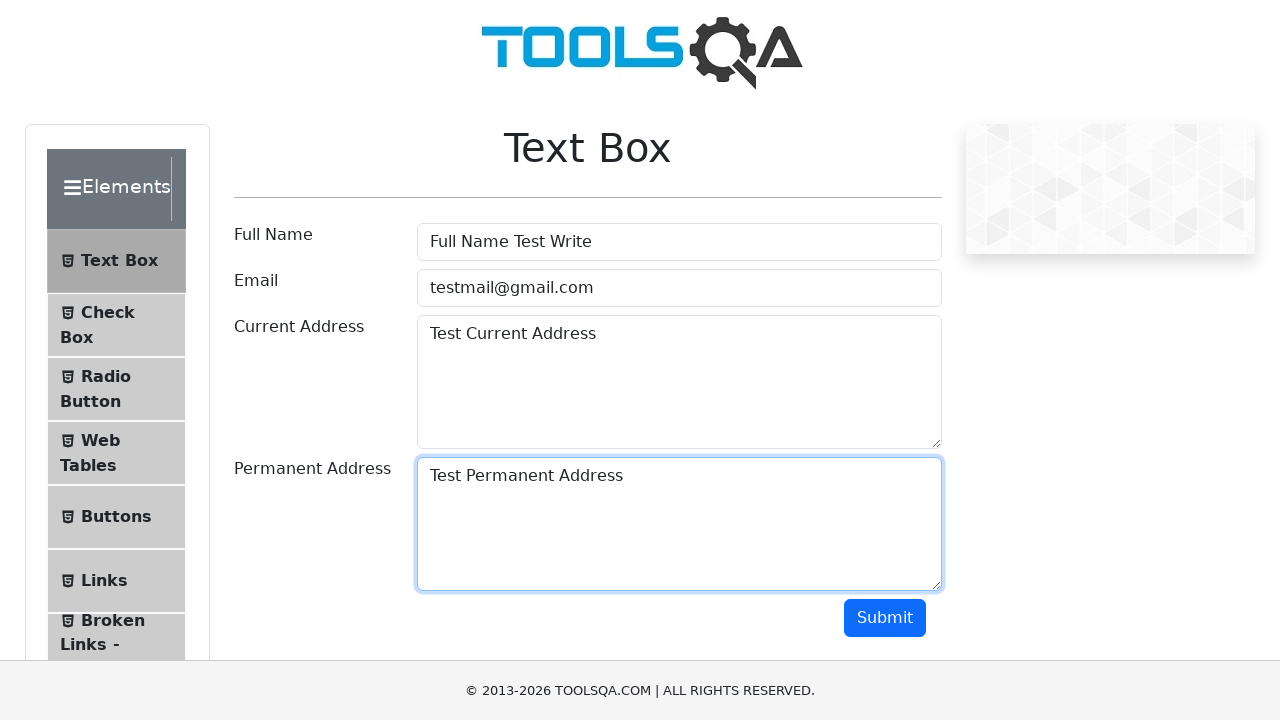

Waited 10 seconds for form submission to complete
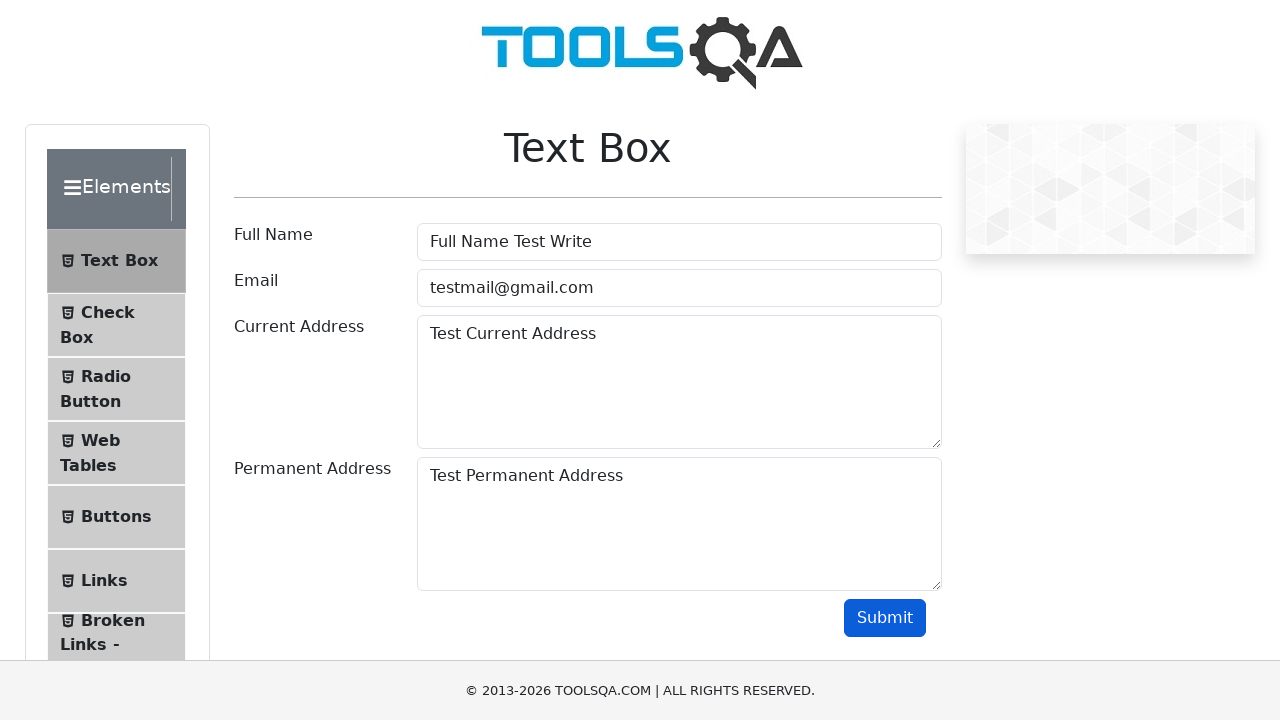

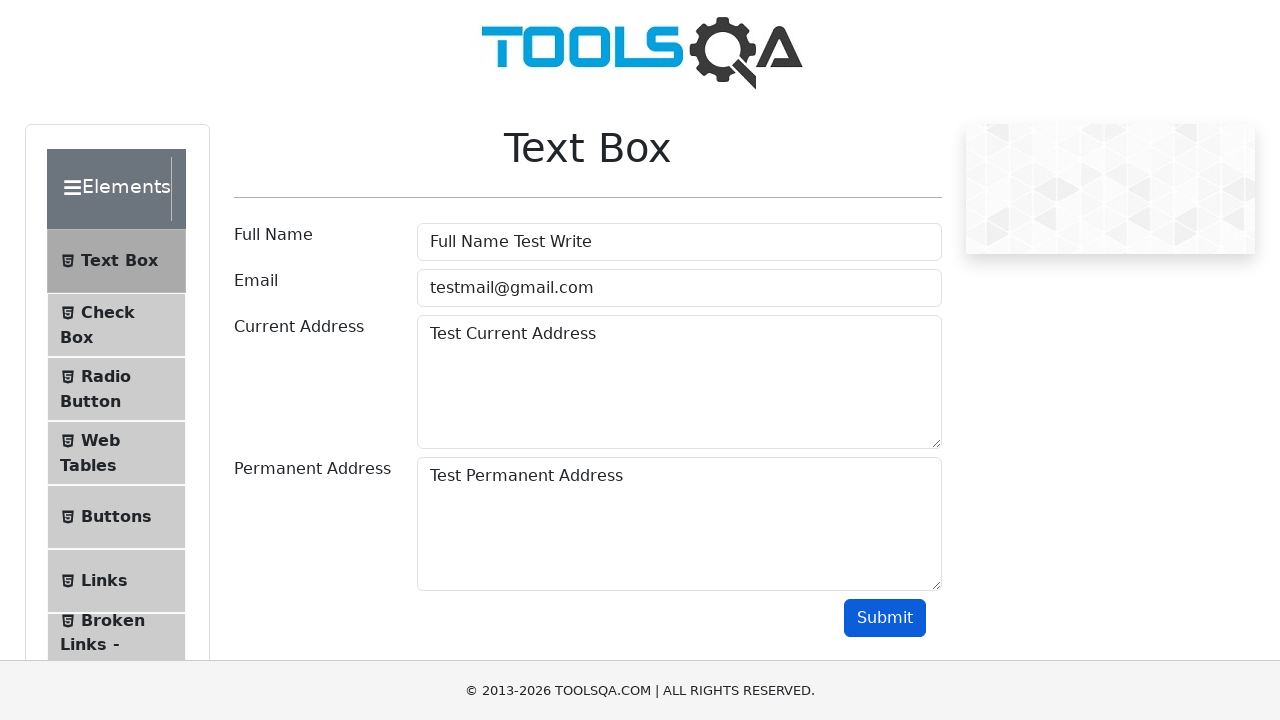